Tests dropdown selection functionality using different methods - by visible text, by index, and by value attribute

Starting URL: https://demoqa.com/select-menu

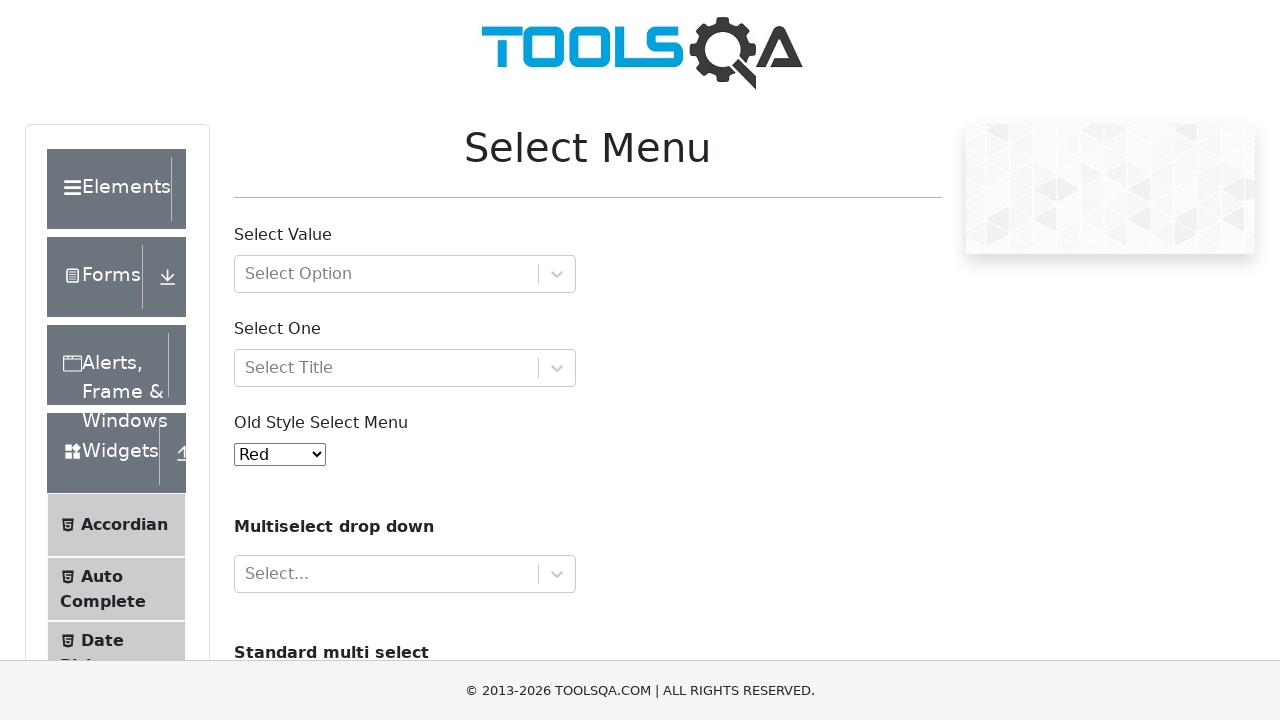

Retrieved initial selected option value
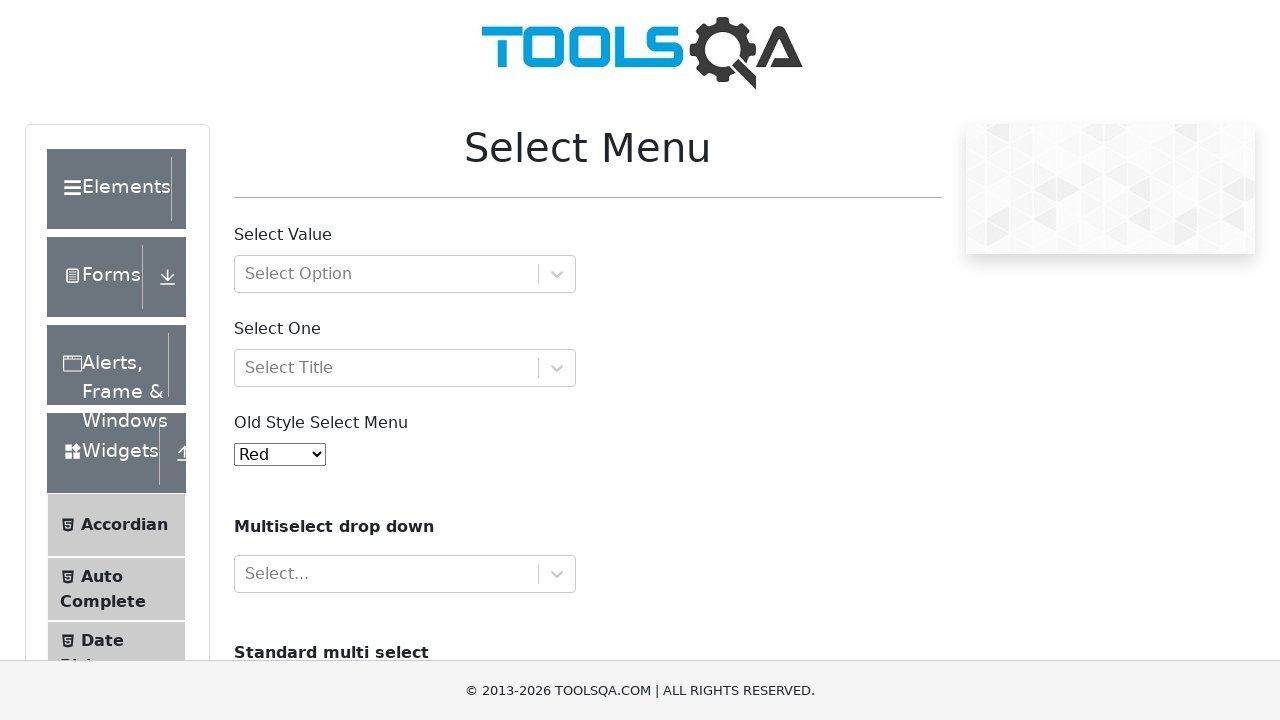

Verified initial selected option is 'Red'
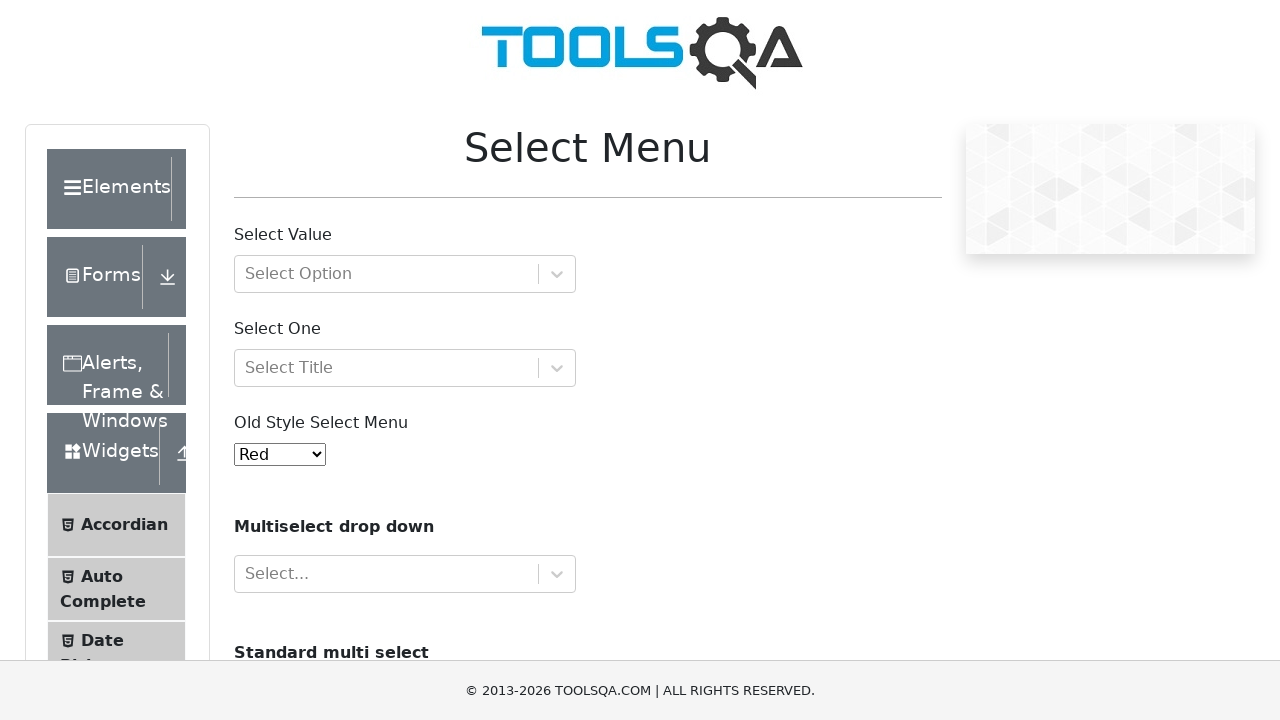

Selected 'Black' option by visible text on #oldSelectMenu
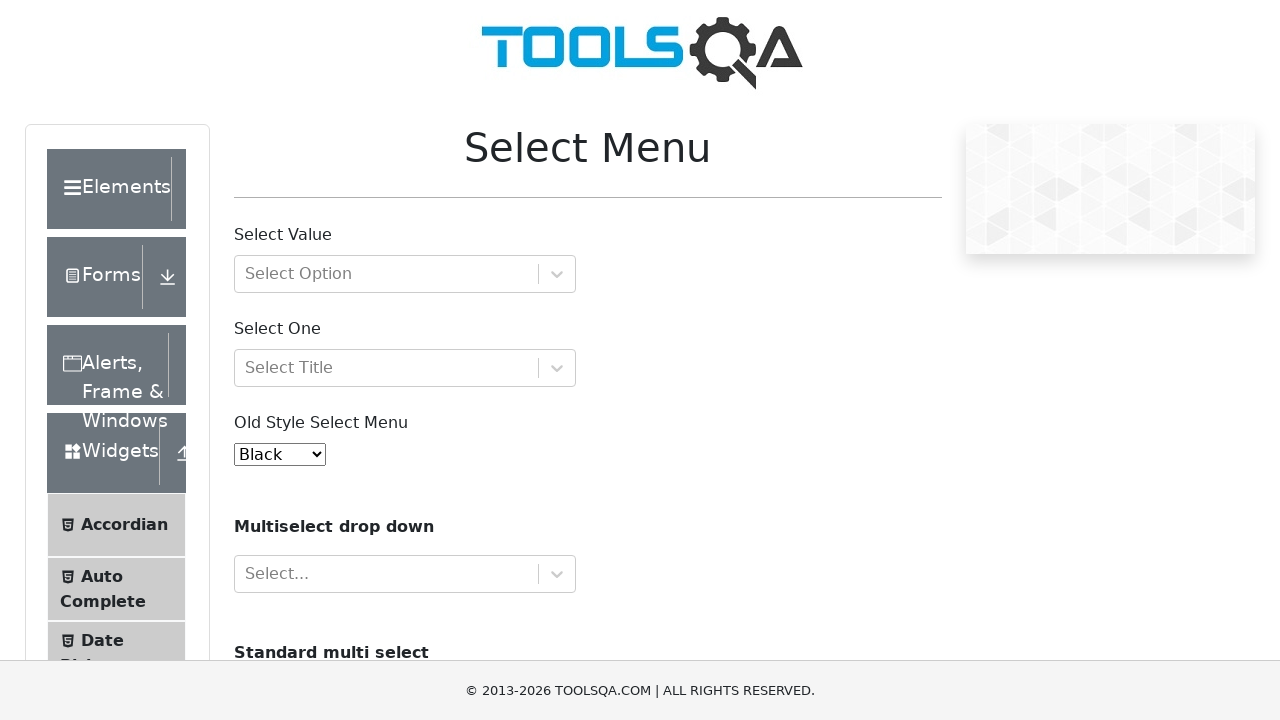

Verified 'Black' option is now selected
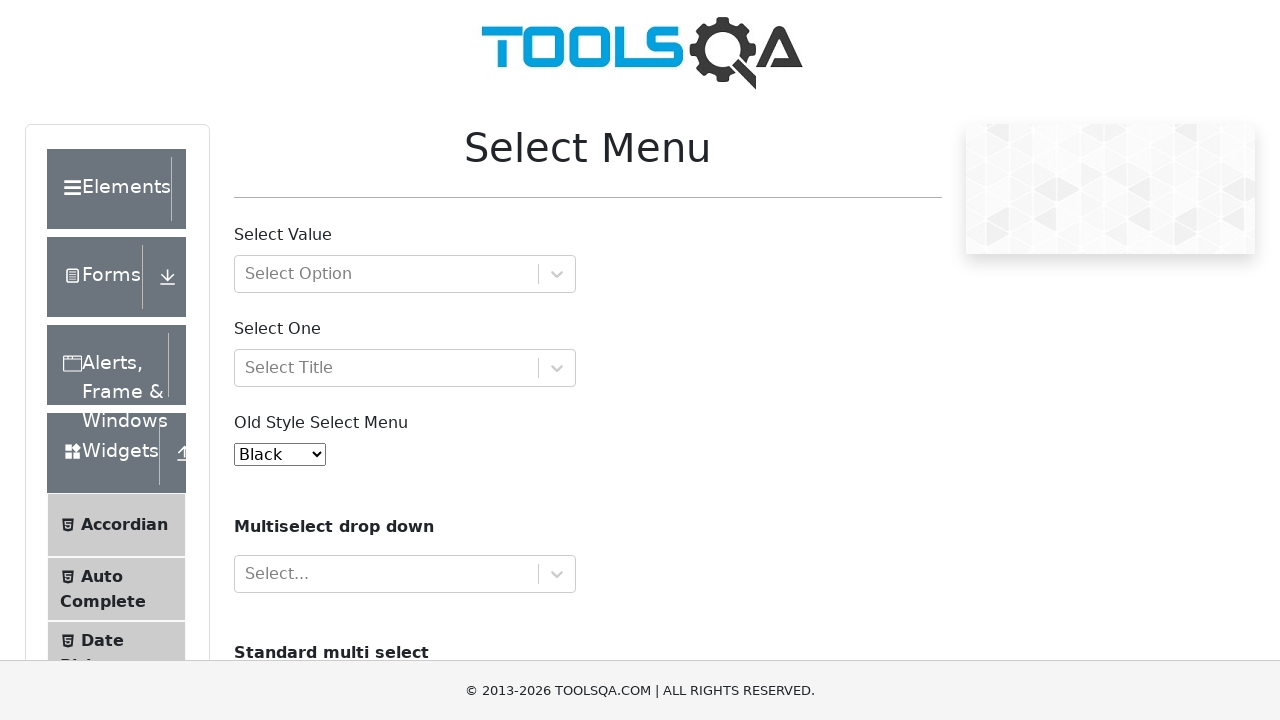

Selected option at index 6 ('White') by index on #oldSelectMenu
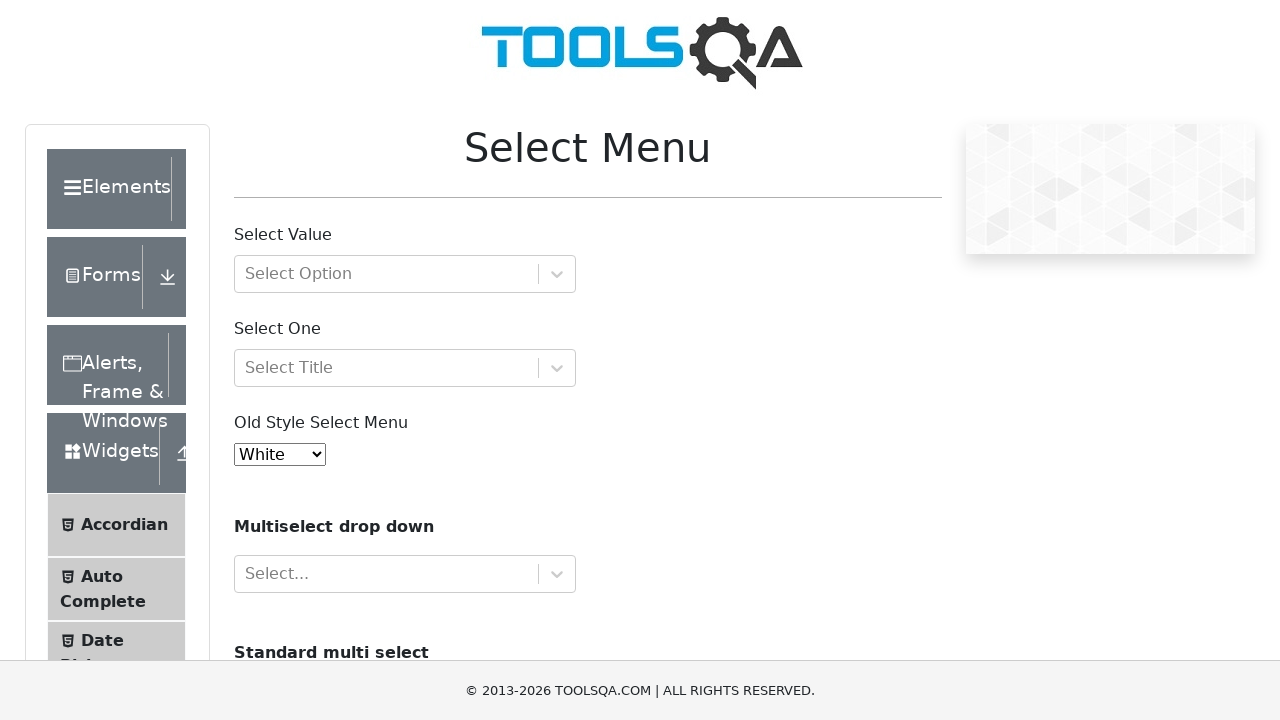

Verified 'White' option is now selected
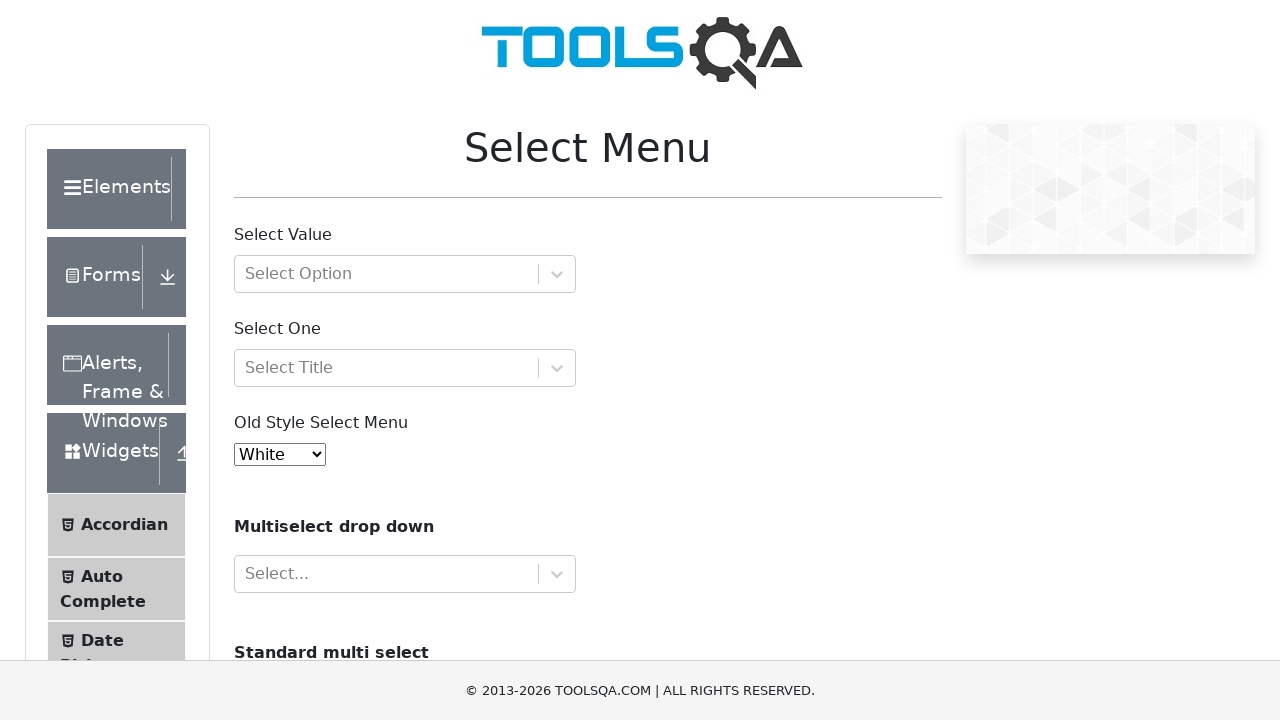

Selected option with value '3' ('Yellow') by value attribute on #oldSelectMenu
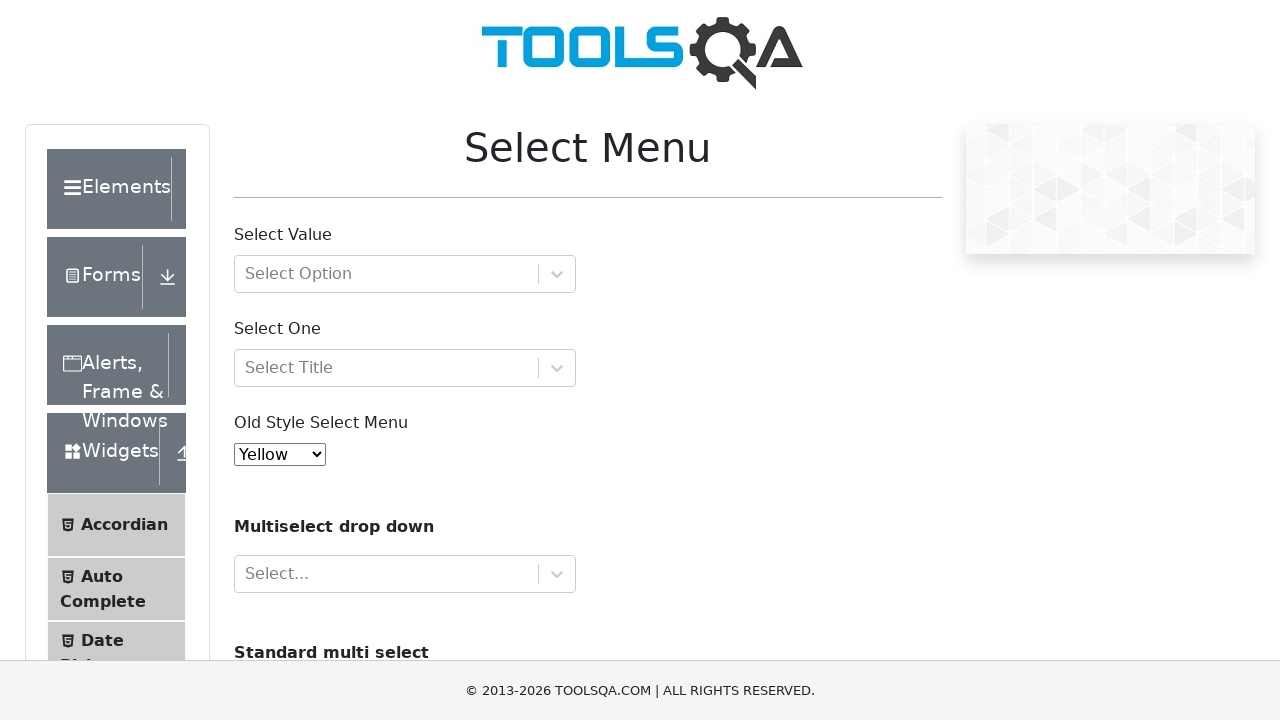

Verified 'Yellow' option is now selected
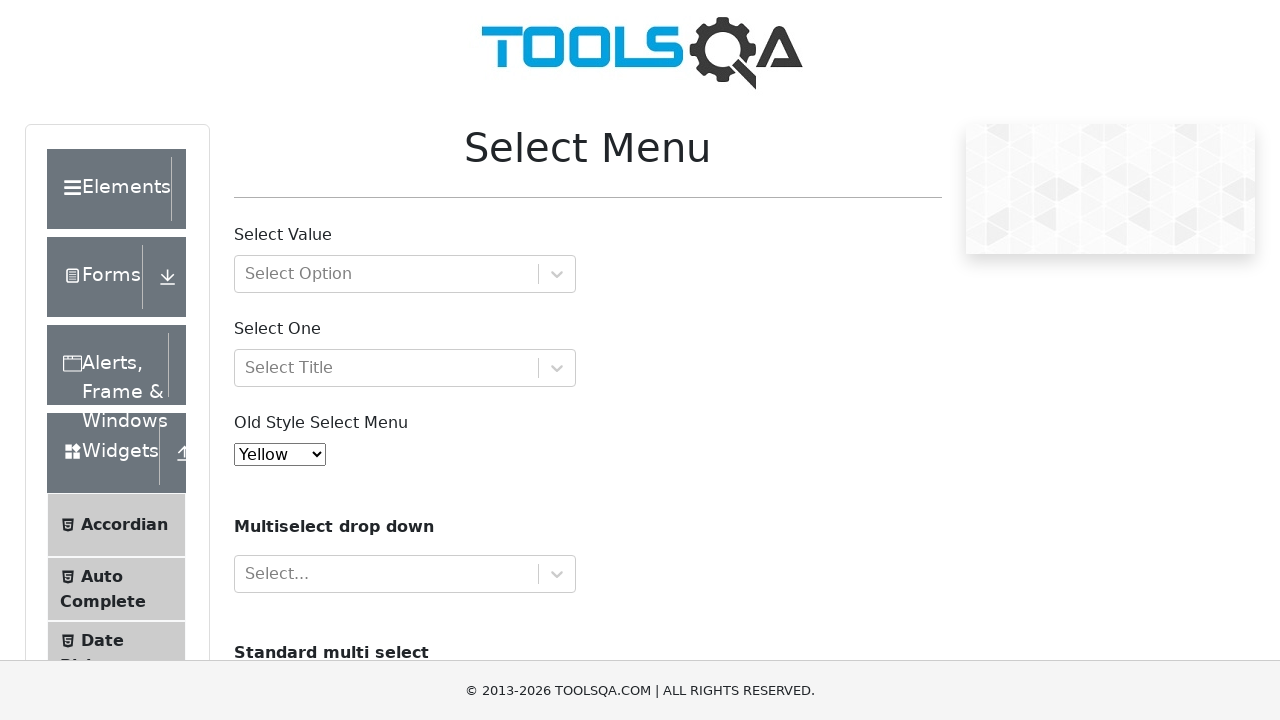

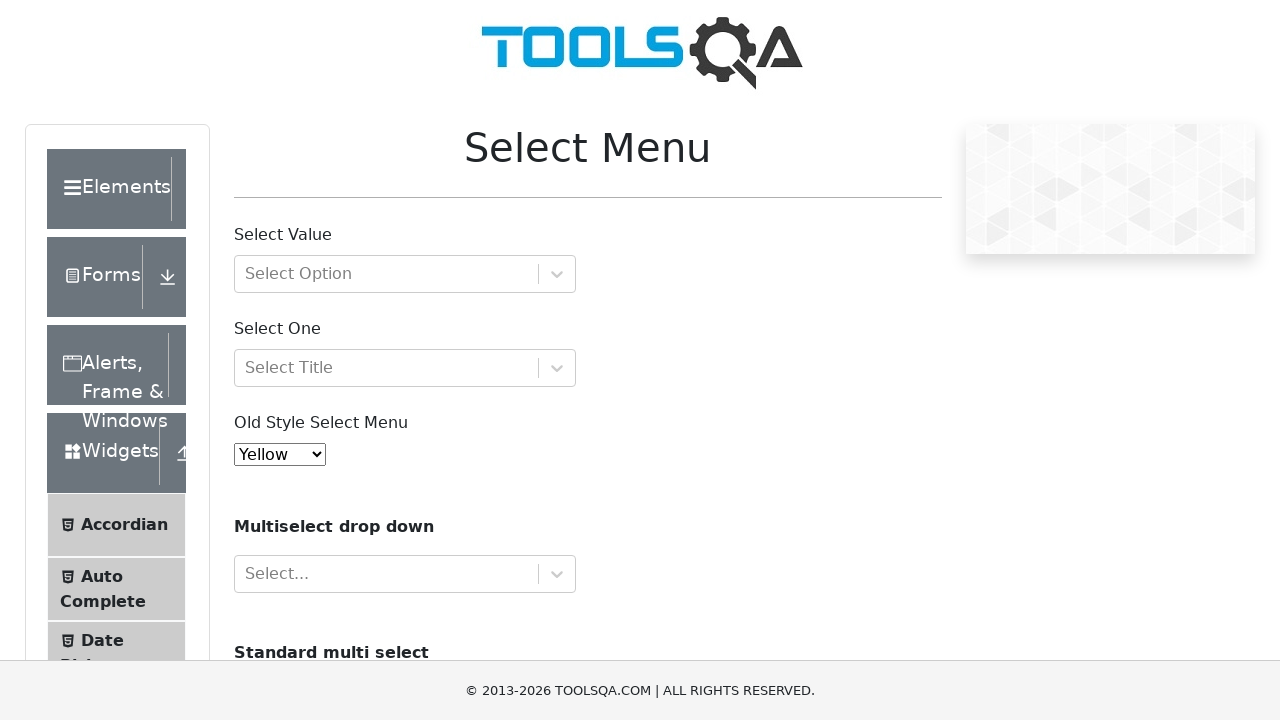